Navigates from the CryptPad home page to the Contact page

Starting URL: https://cryptpad.fr

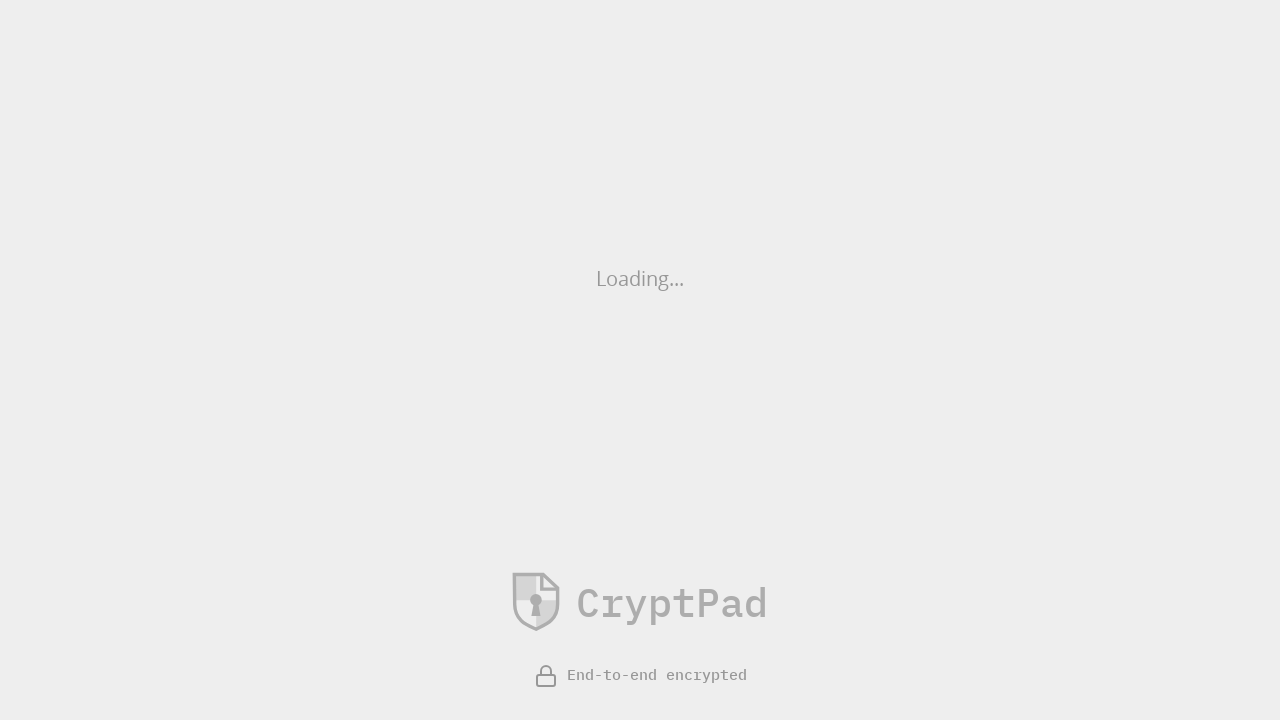

Waited for CryptPad home page to load (domcontentloaded)
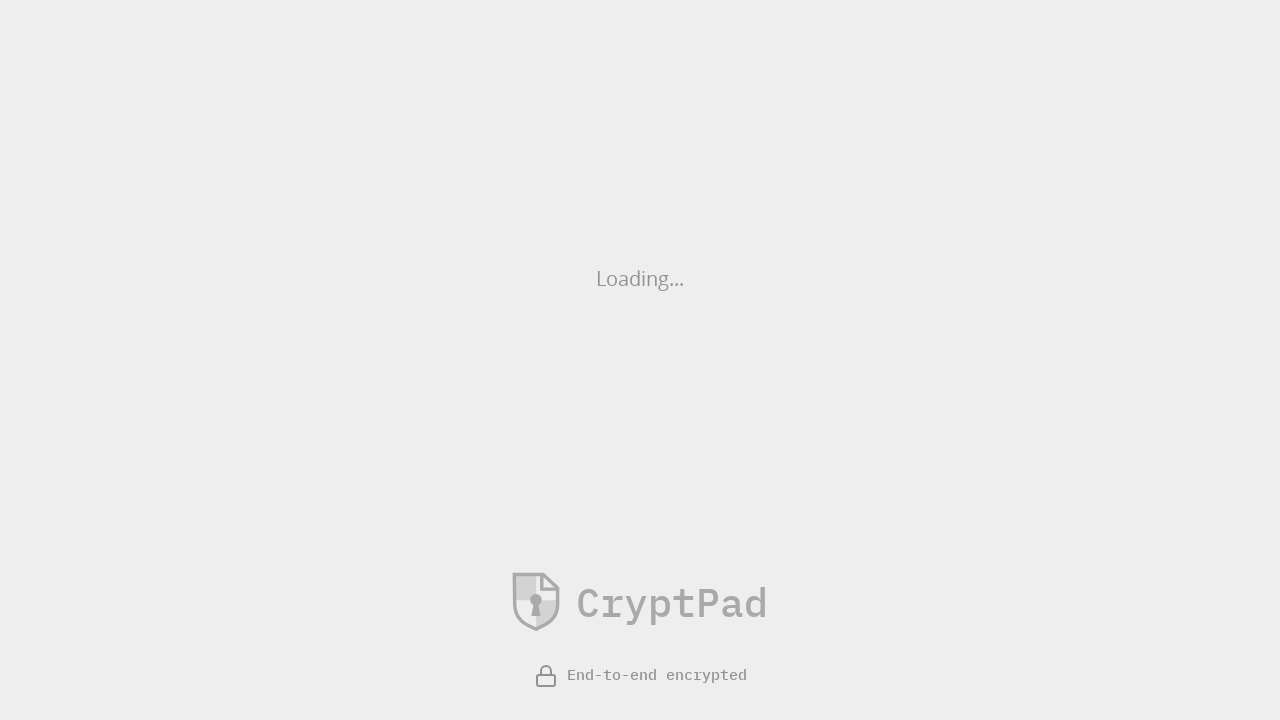

Contact link became available on the page
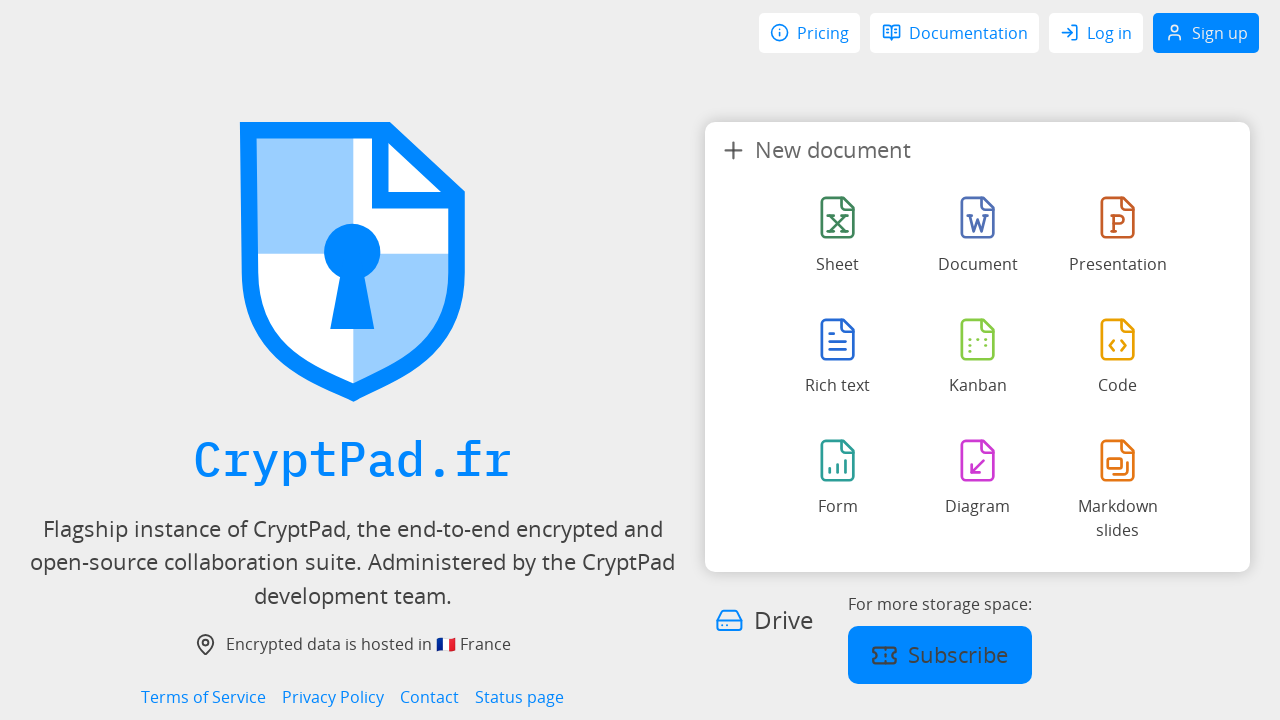

Clicked on the Contact link at (430, 697) on internal:role=link[name="Contact"i]
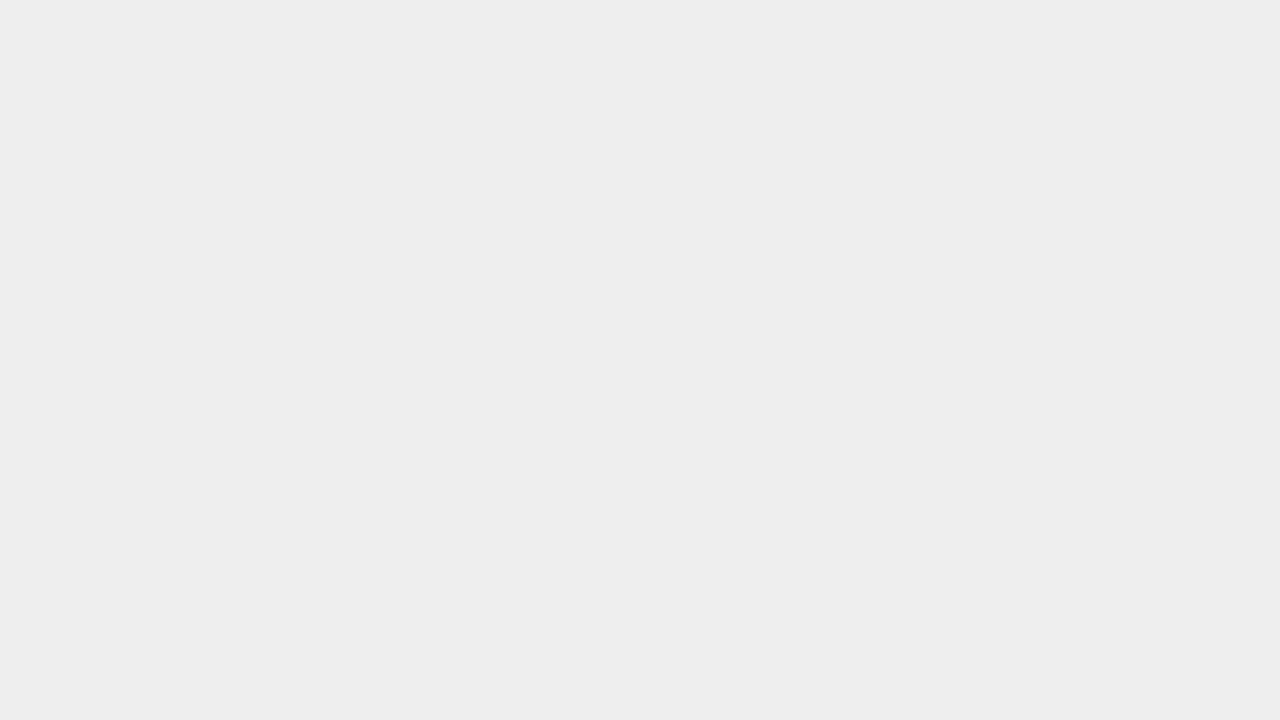

Successfully navigated to the Contact page
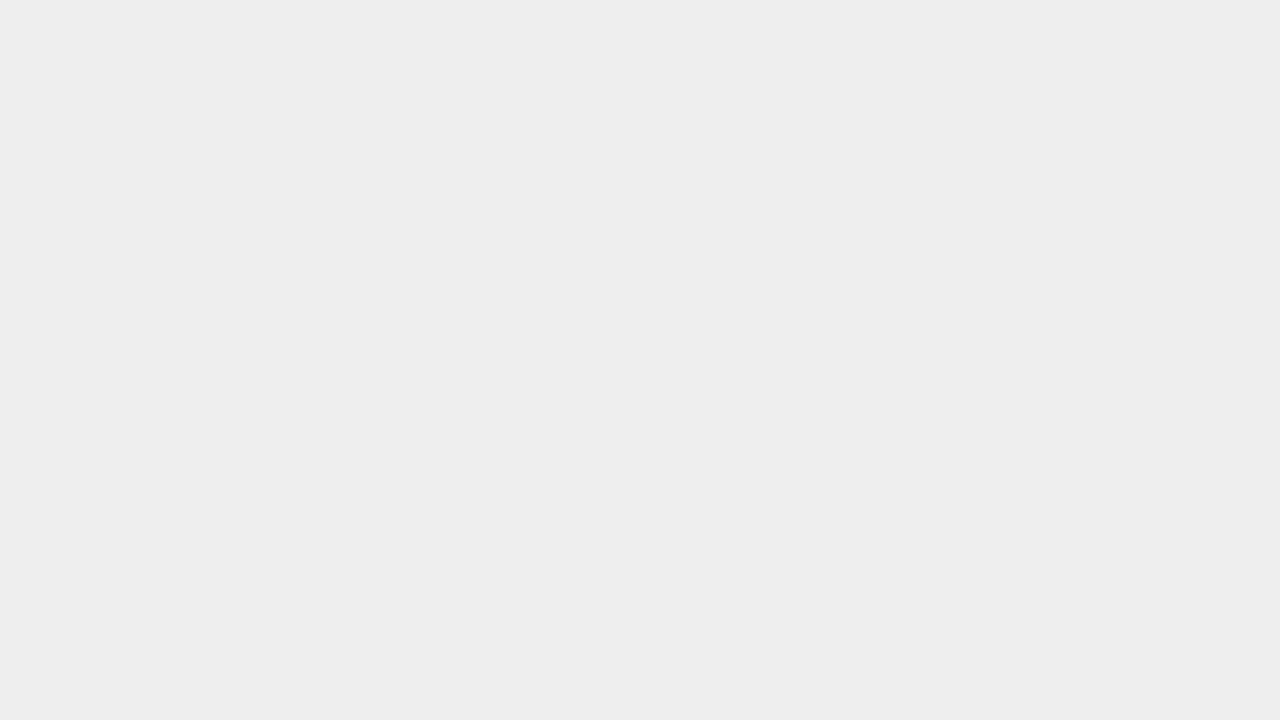

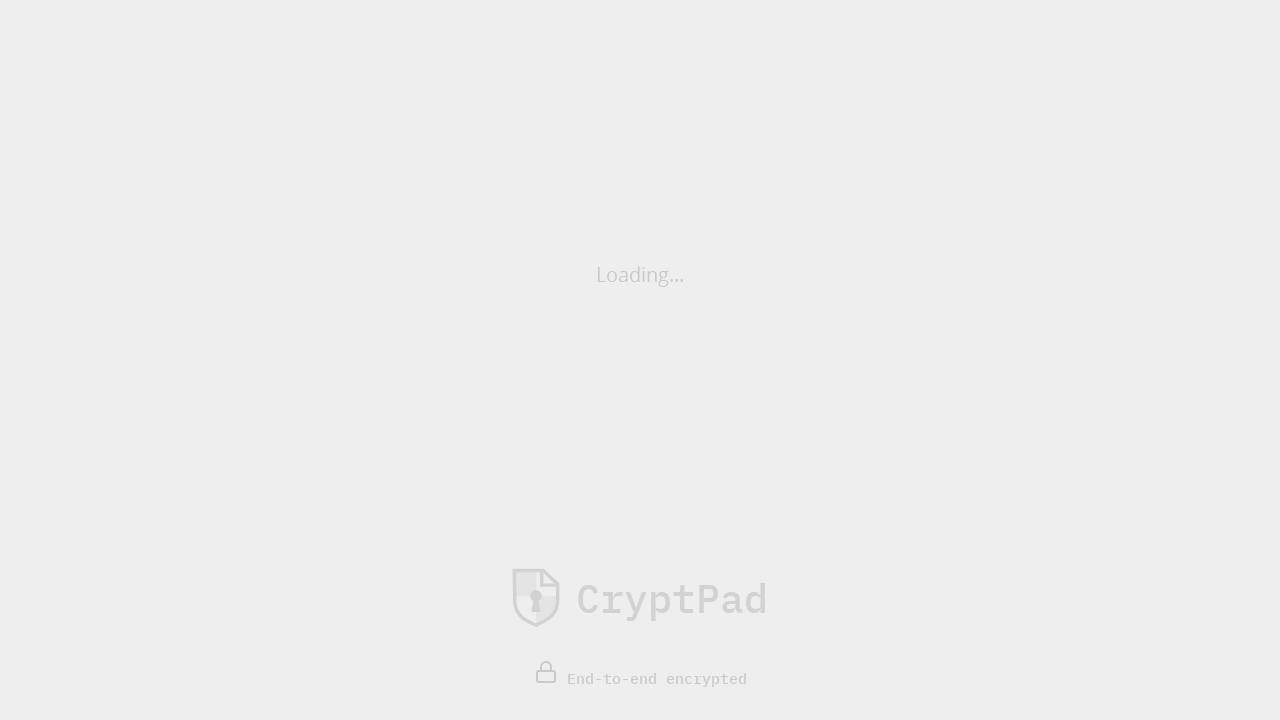